Tests the forgot login functionality by clicking the forgot login link, filling in customer lookup form, and verifying error message when customer is not found

Starting URL: https://parabank.parasoft.com/parabank/index.htm

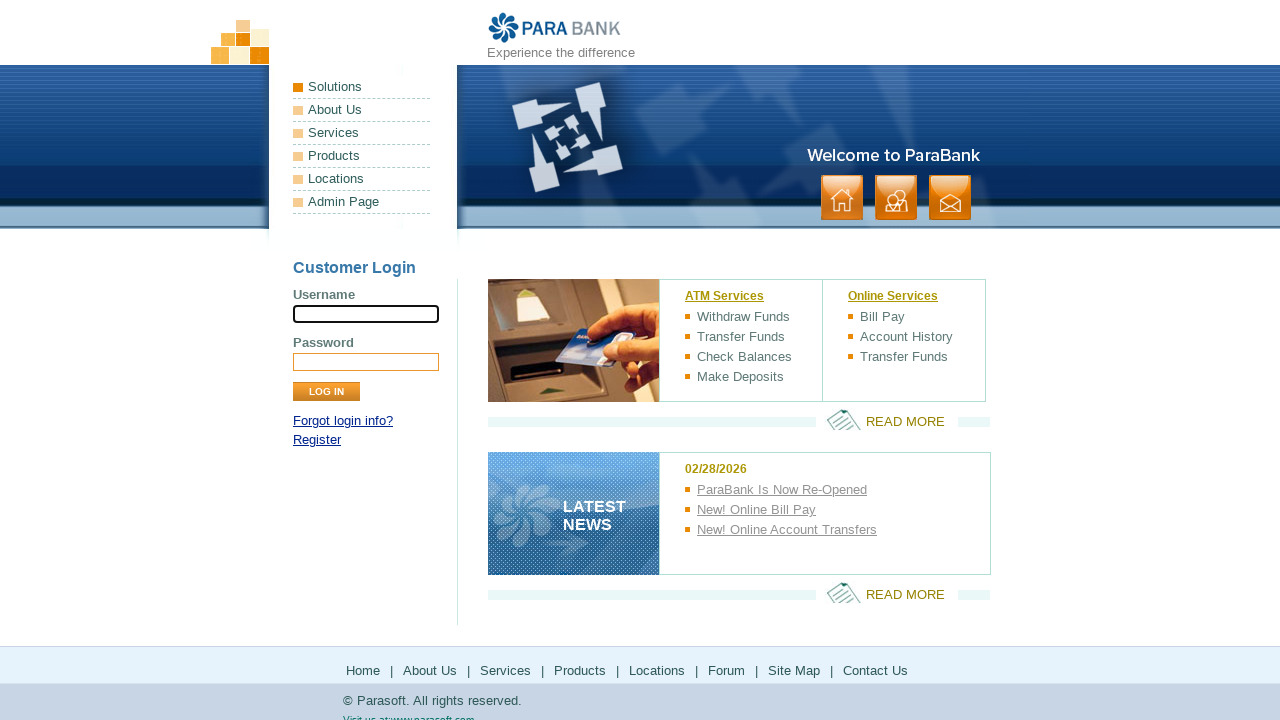

Clicked 'Forgot login info?' link at (343, 421) on a:has-text('Forgot login info?')
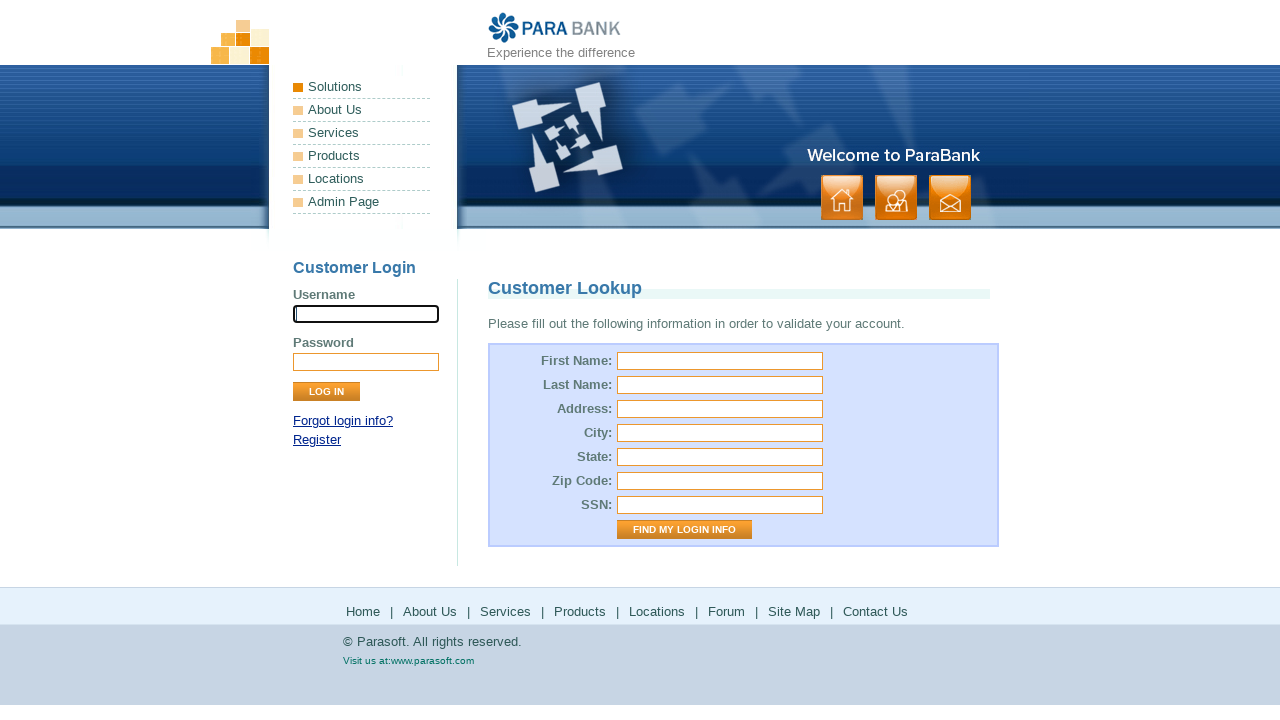

Customer lookup page loaded and title element appeared
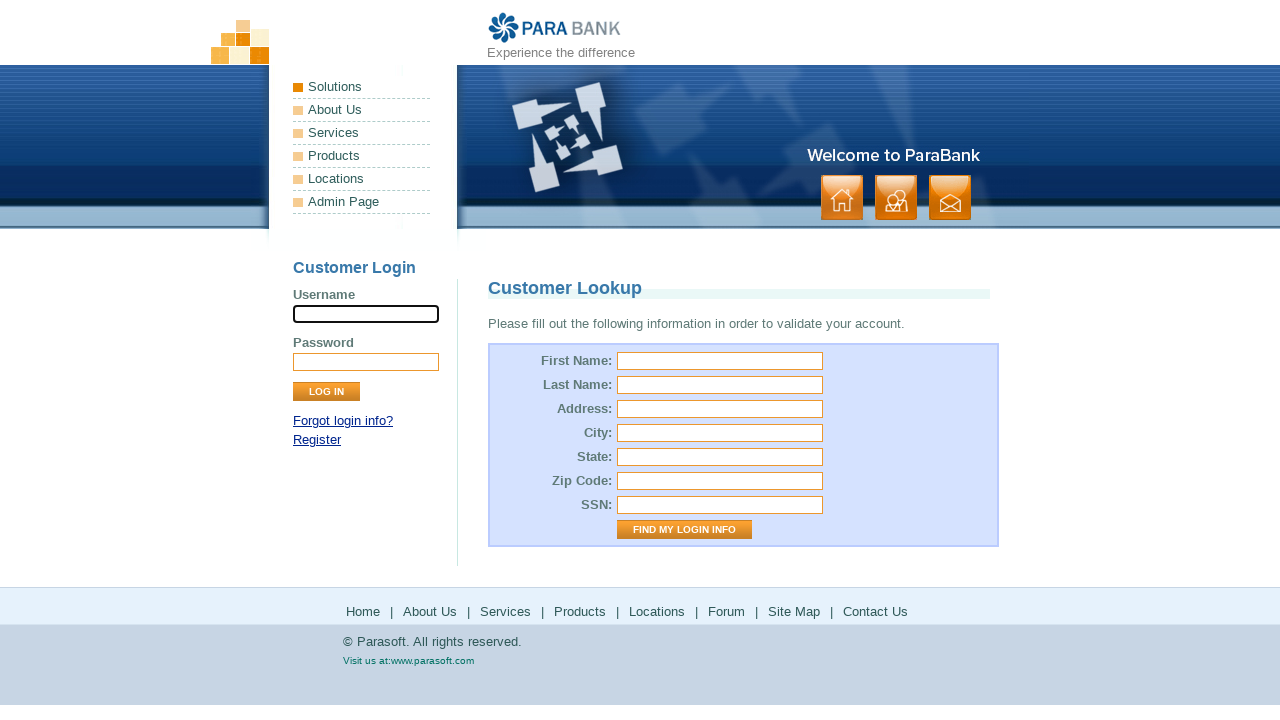

Filled in first name field with 'user' on #firstName
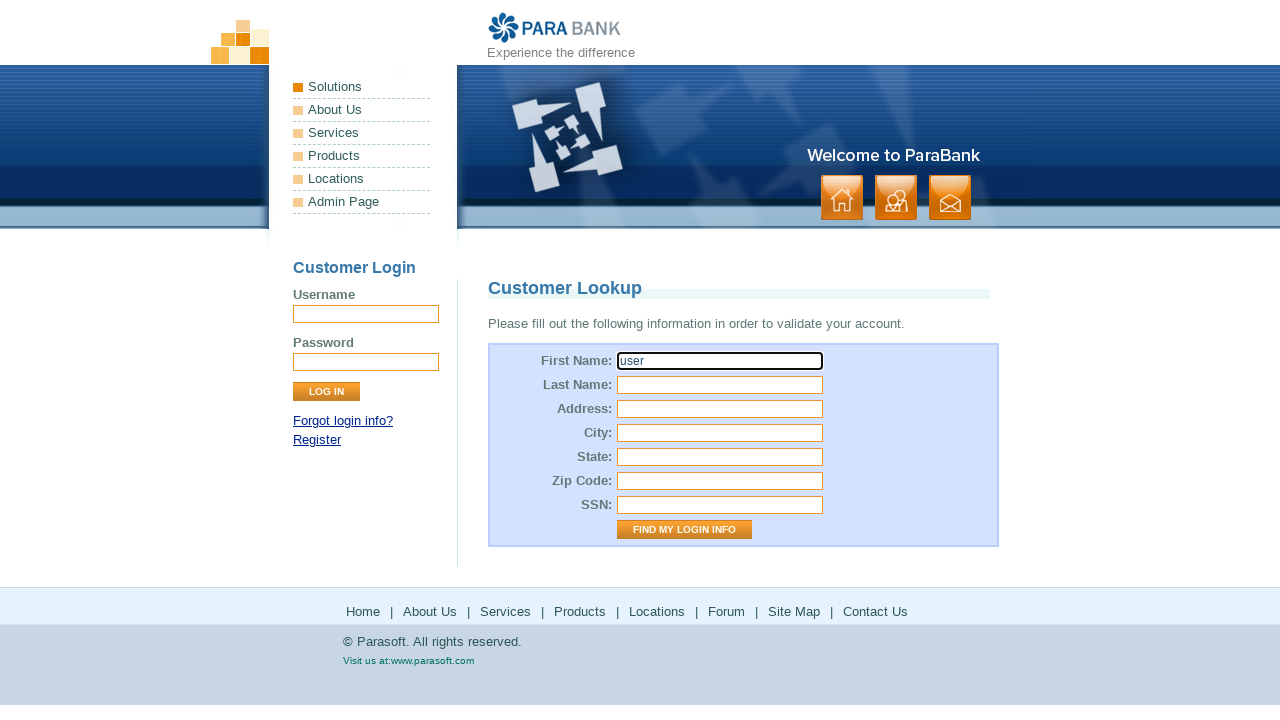

Filled in last name field with 'User_user' on #lastName
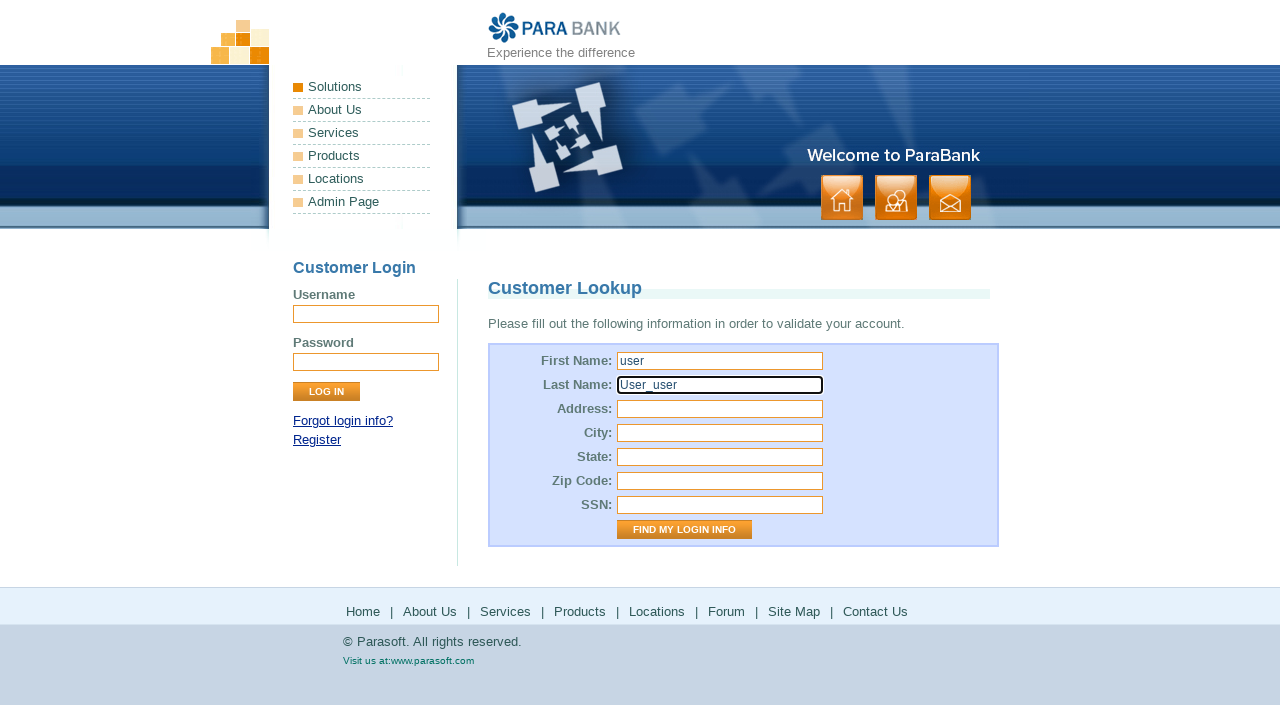

Filled in street address field with 'USA' on #address\.street
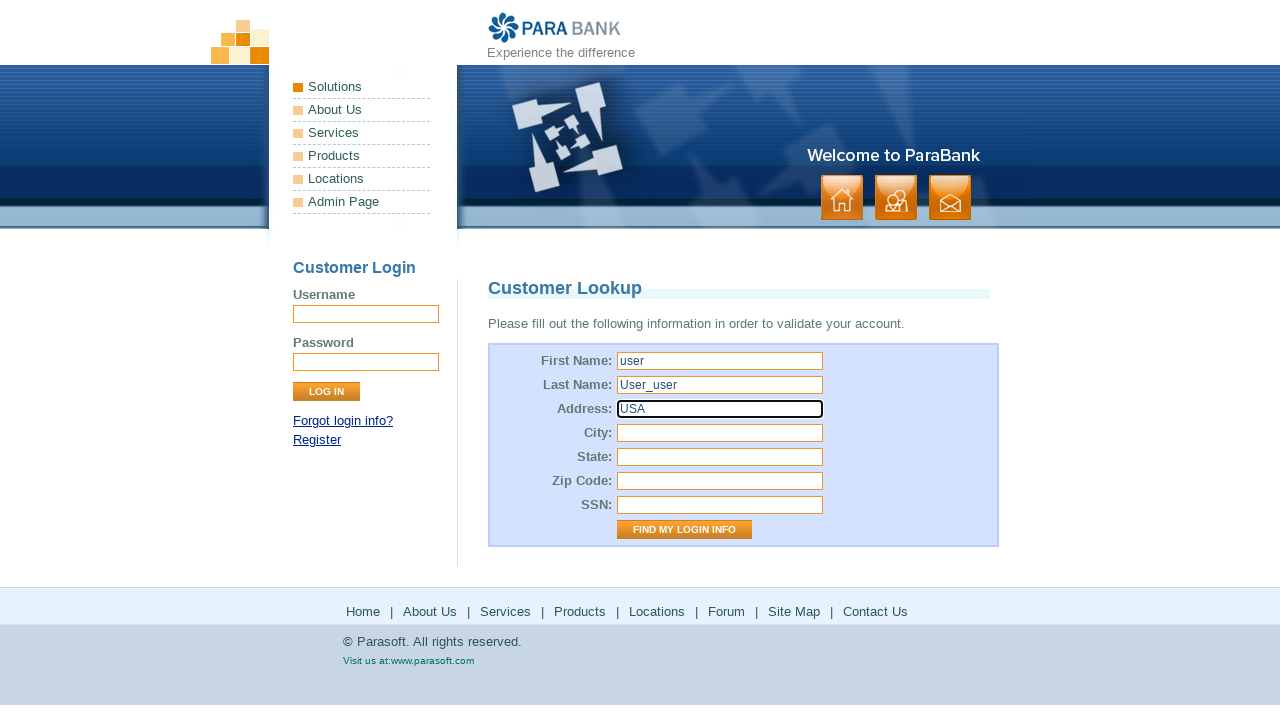

Filled in city field with 'LOS ANGELES' on #address\.city
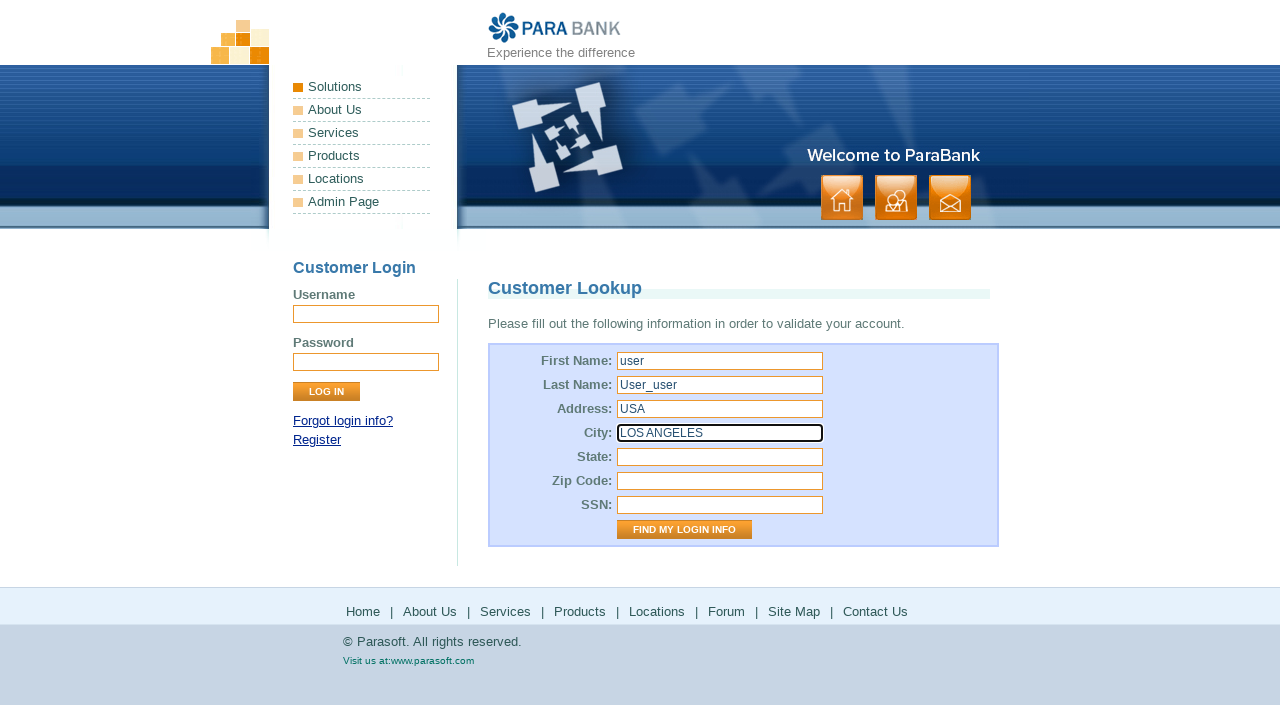

Filled in state field with 'California' on #address\.state
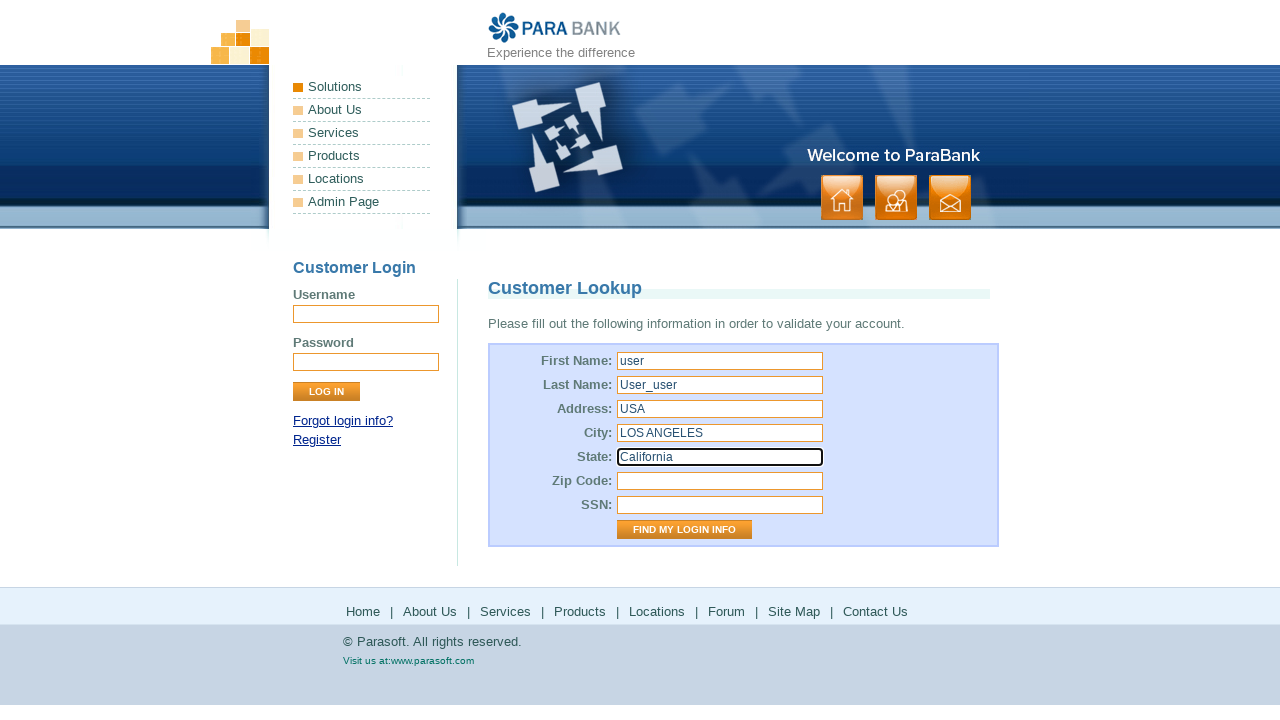

Filled in zip code field with '123456' on #address\.zipCode
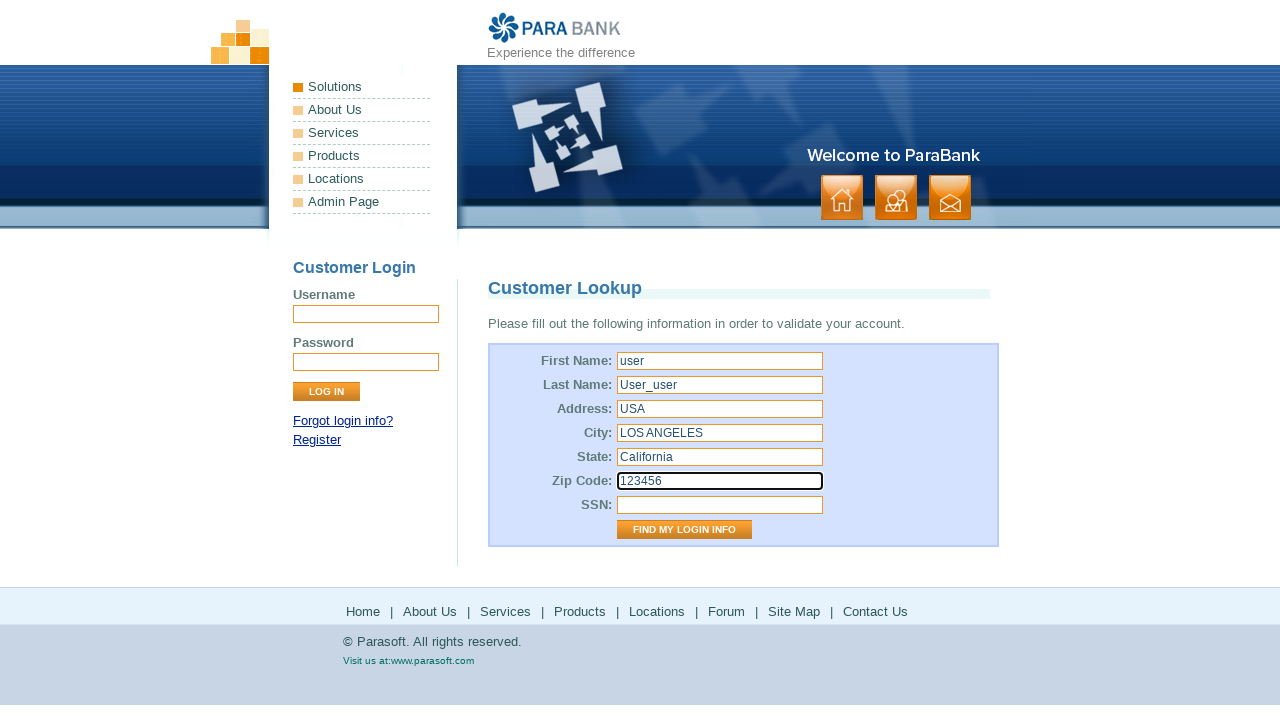

Filled in SSN field with '123fff' on #ssn
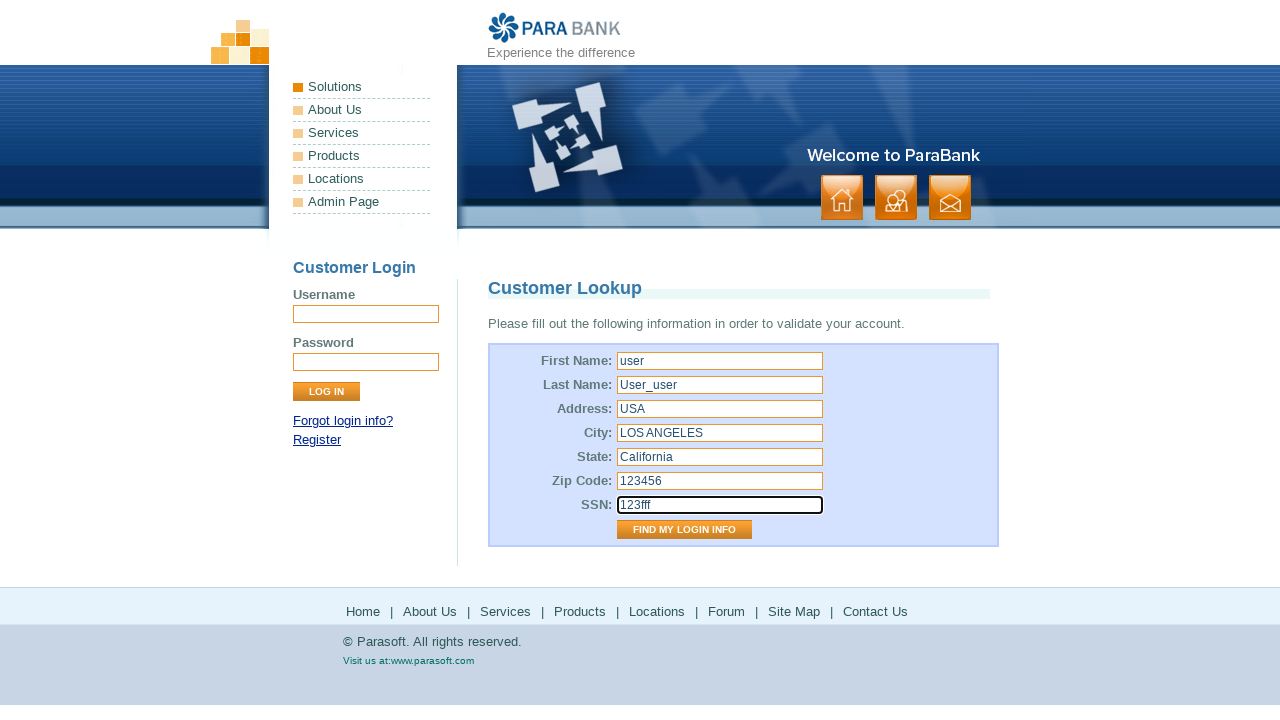

Clicked 'Find My Login Info' button at (684, 530) on input[value='Find My Login Info']
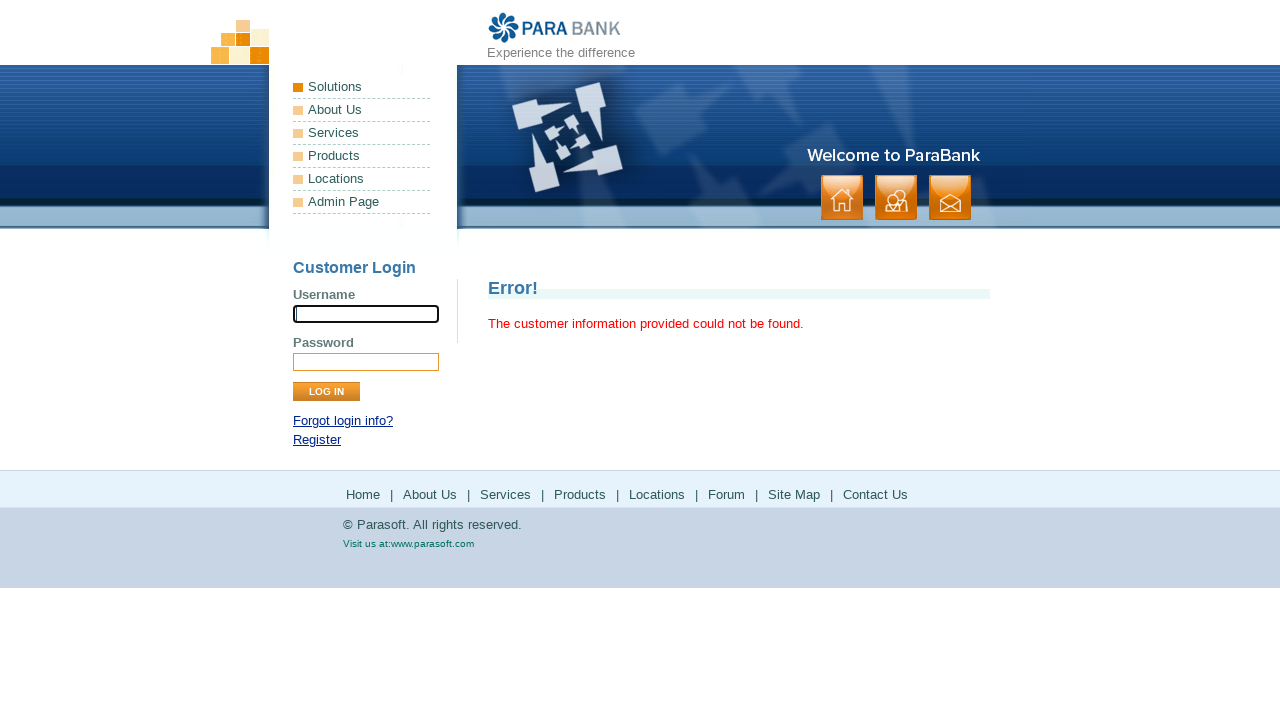

Error message appeared indicating customer not found
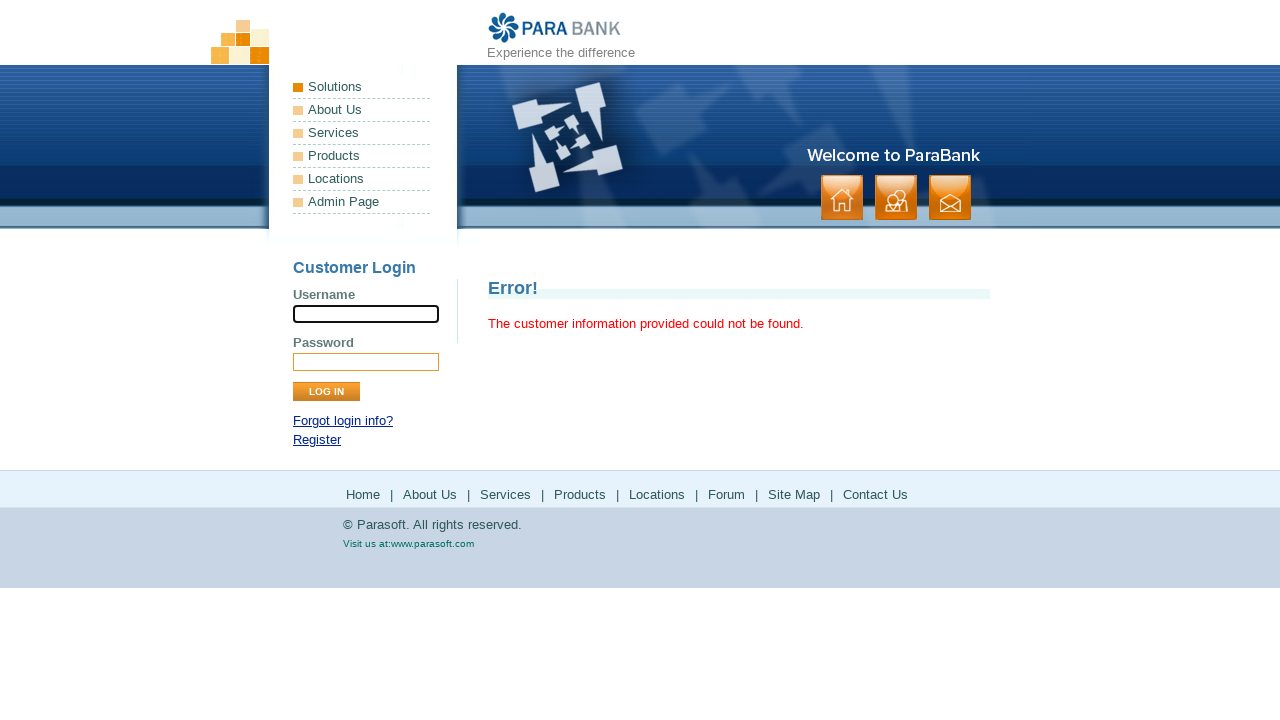

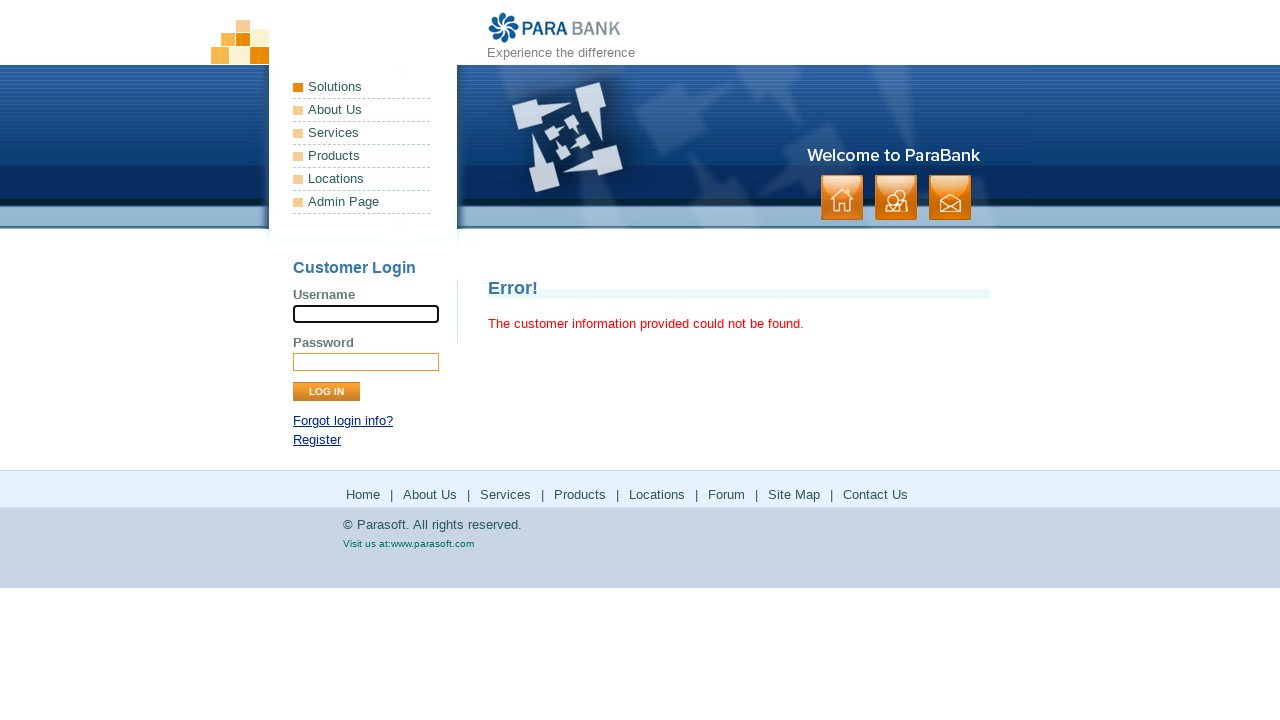